Navigates to the Goibibo flights booking page and verifies the page loads successfully

Starting URL: https://www.goibibo.com/flights/

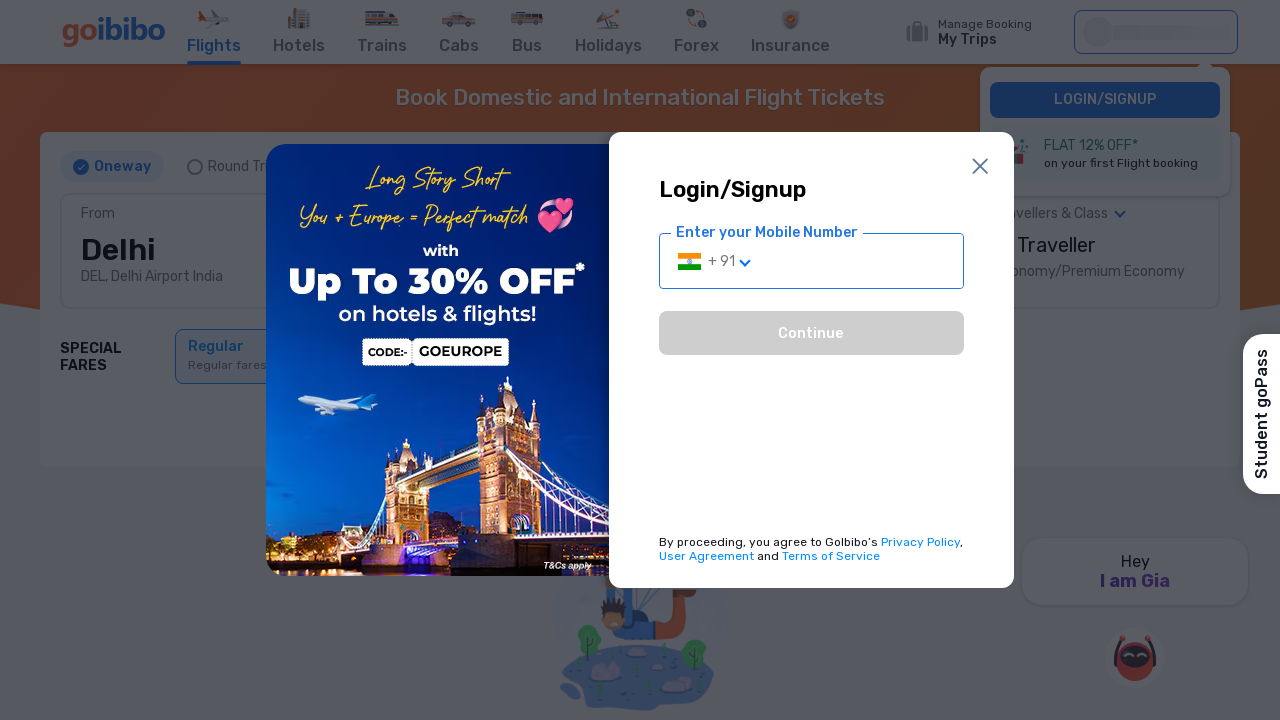

Waited for page DOM content to load
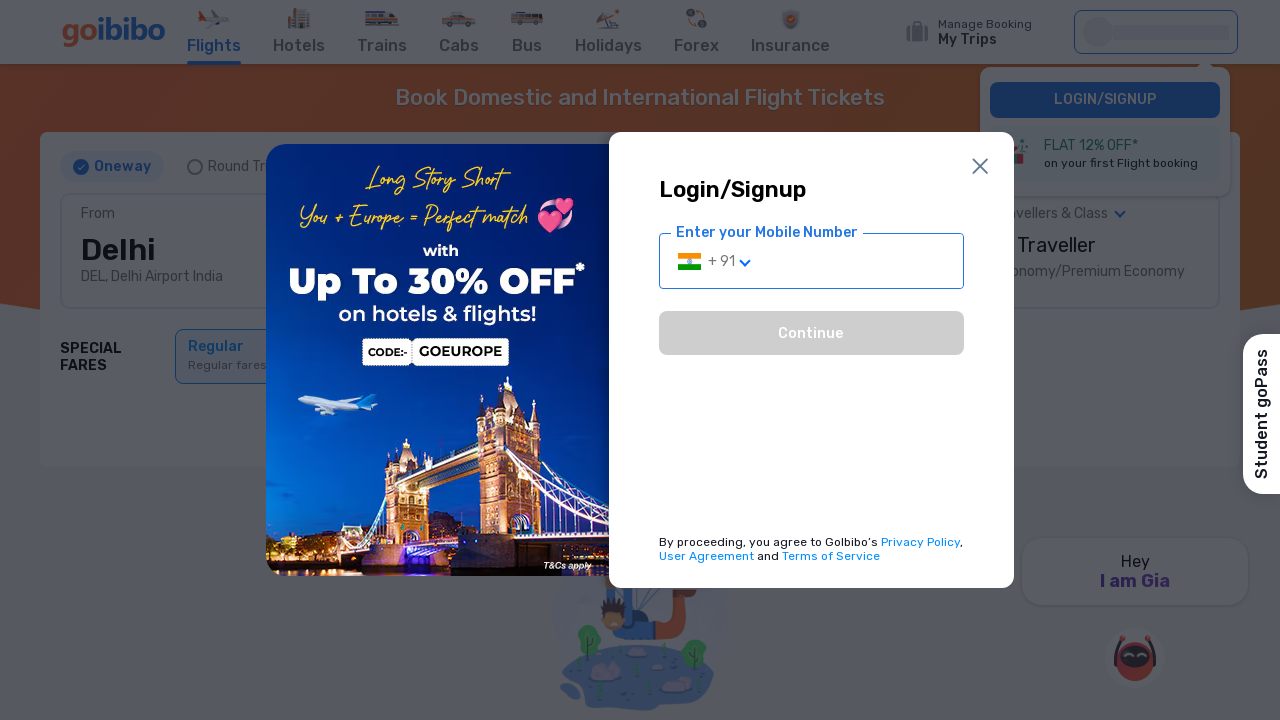

Verified page body element is present on Goibibo flights booking page
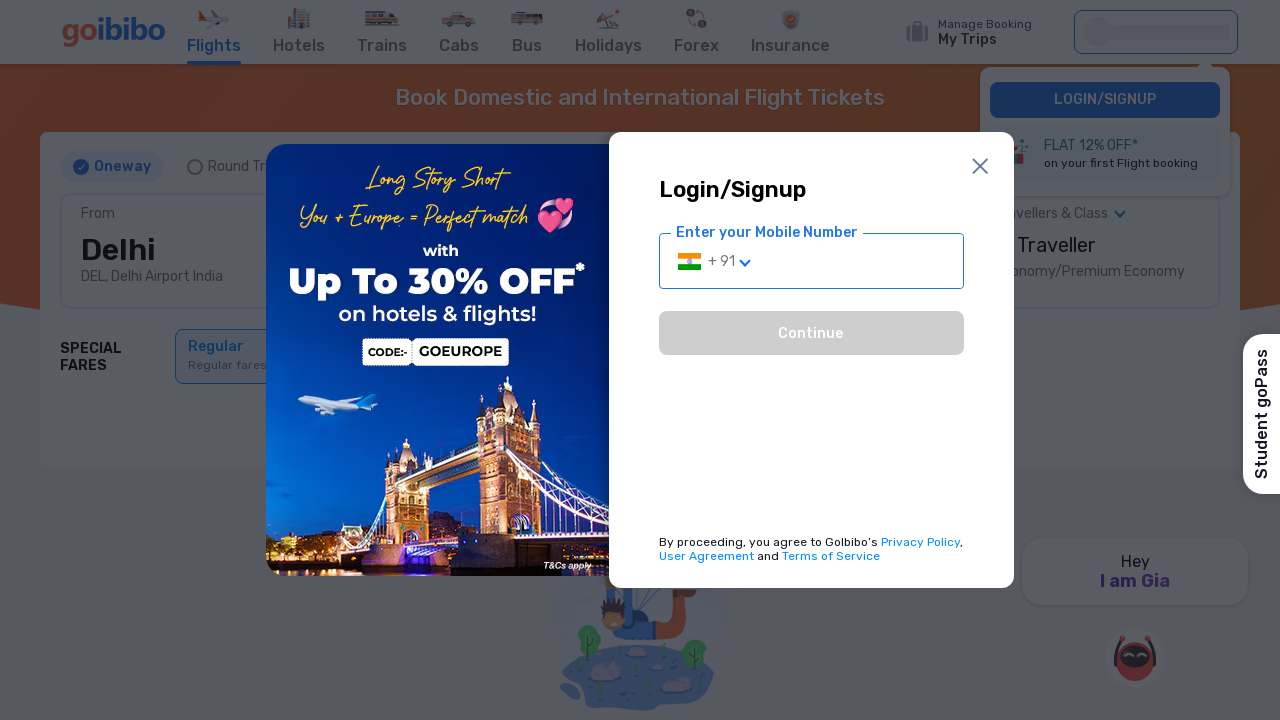

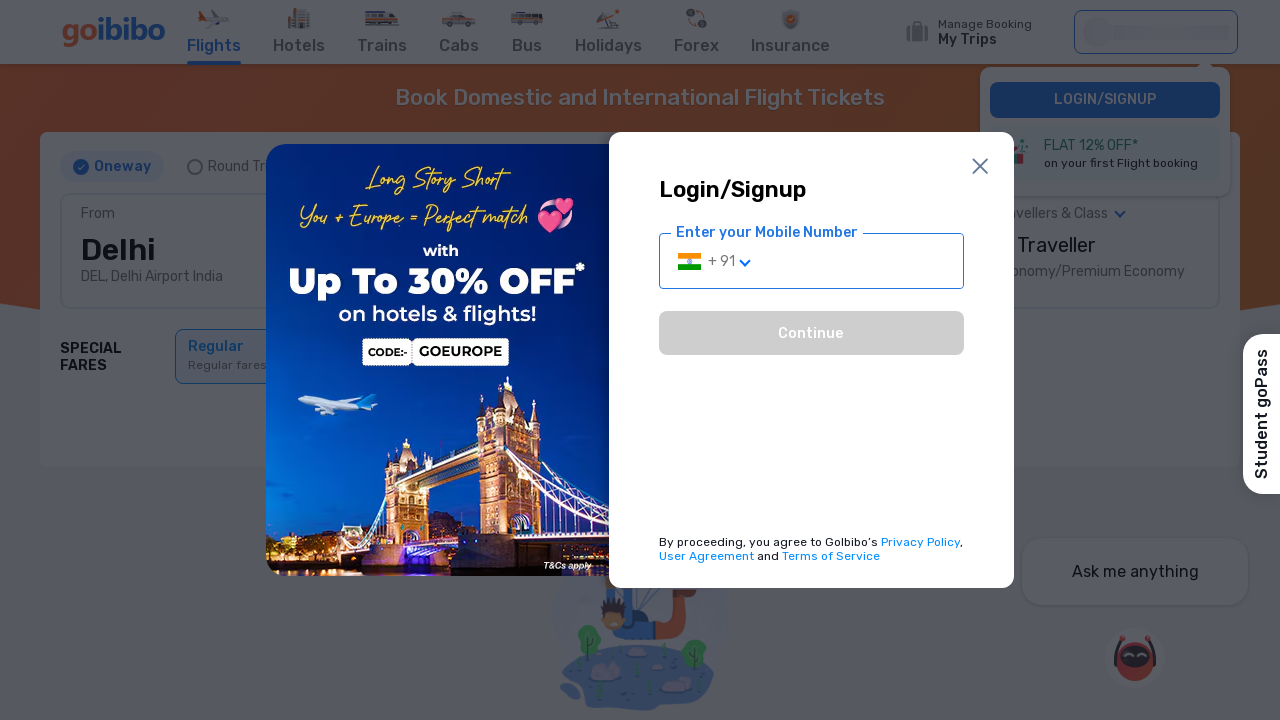